Navigates to the checkbox demo page by clicking on Elements and then Check Box menu items

Starting URL: https://demoqa.com

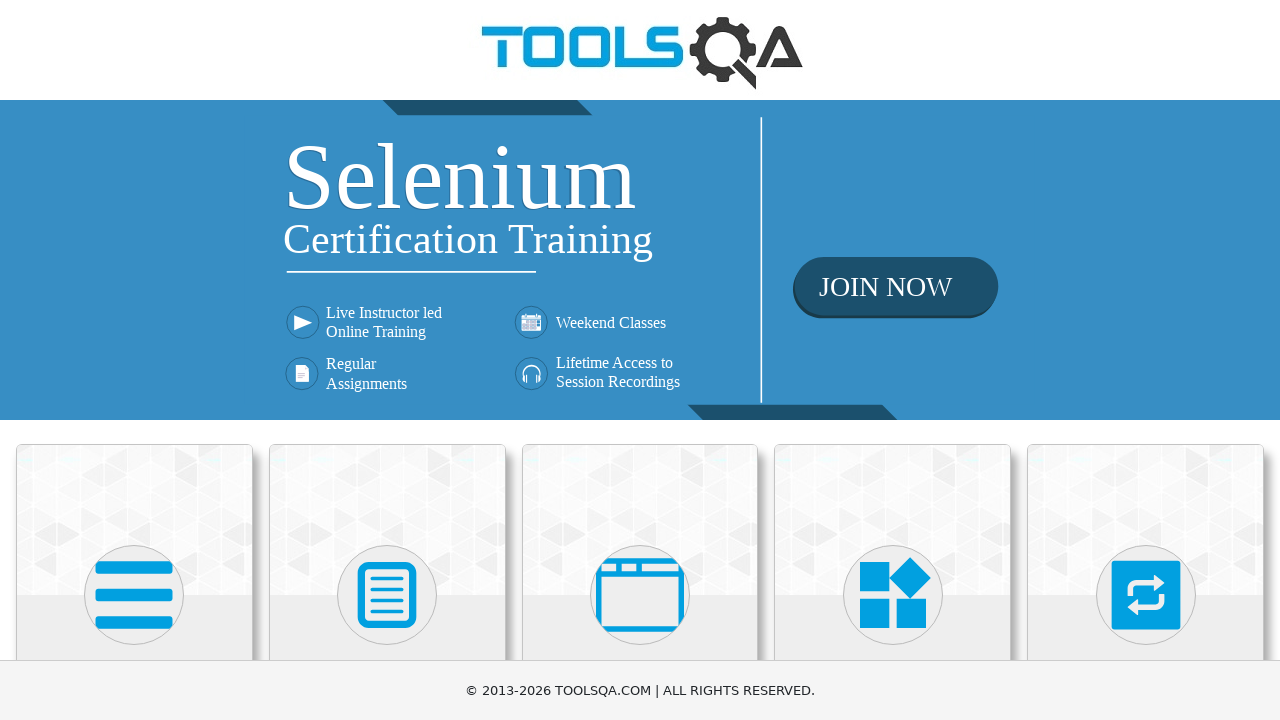

Clicked on Elements section at (134, 360) on internal:text="Elements"i
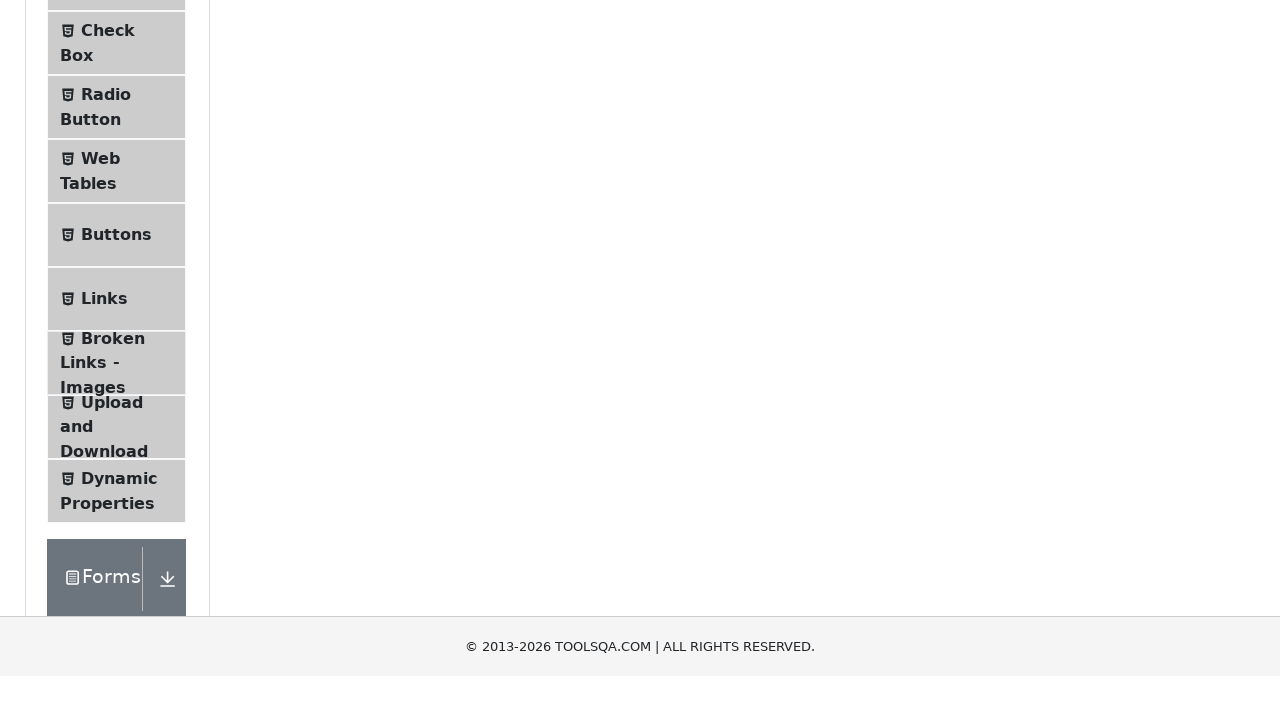

Clicked on Check Box menu item to navigate to checkbox demo page at (108, 312) on internal:text="Check Box"i
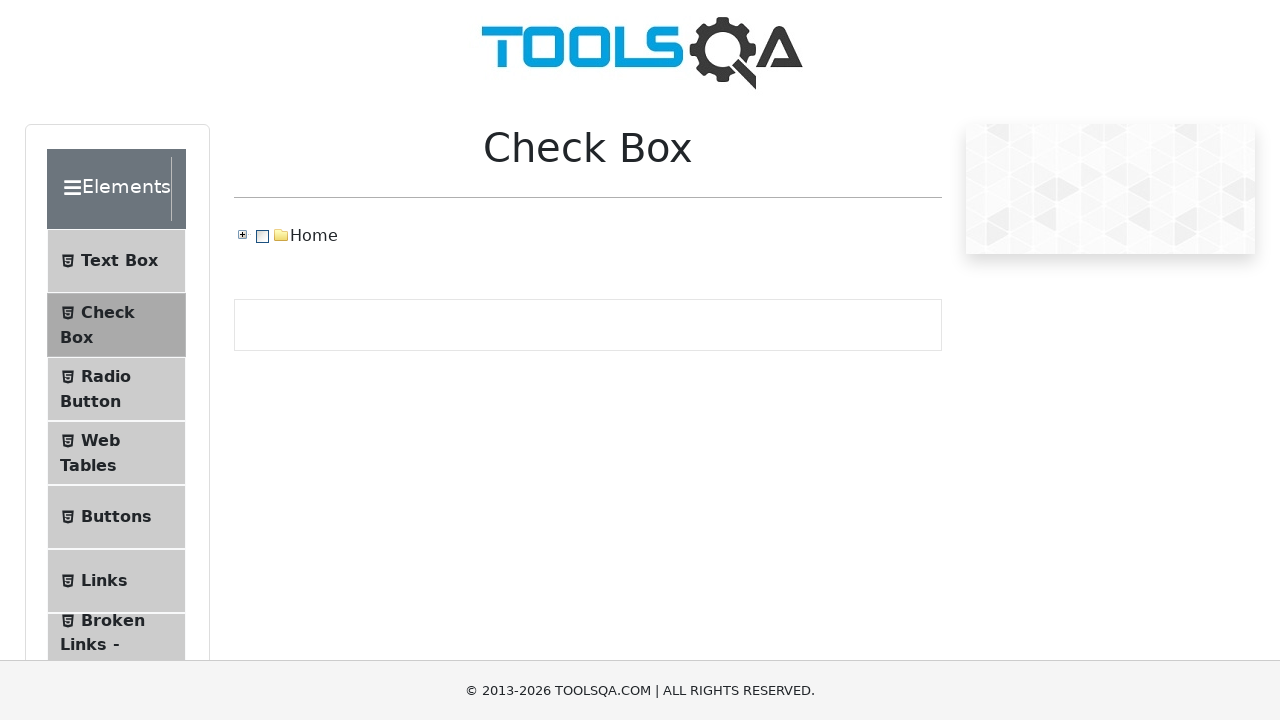

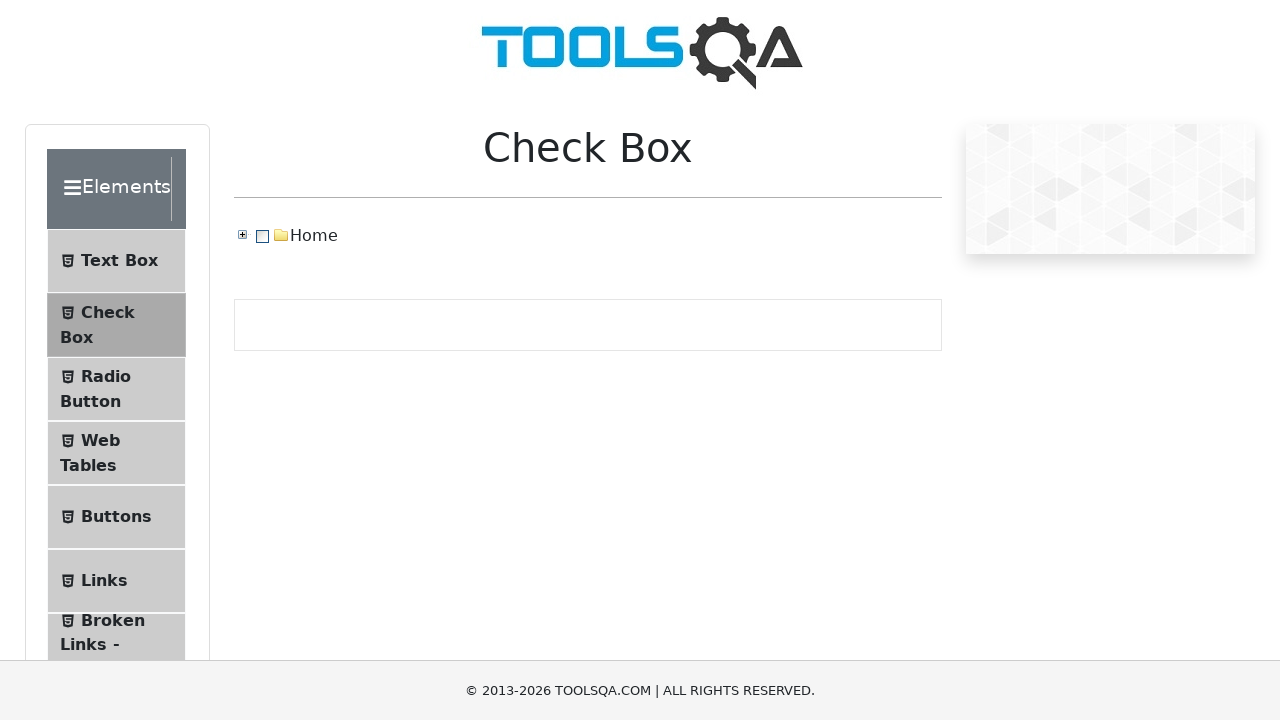